Navigates to a VietJet Air promotional page about flight deals and waits for the page to load.

Starting URL: https://www.vietjetair.com/vi/ve-may-bay/bay-dang-cap-boss-gia-chi-eco-uu-dai-20-ngay-20-hang-thang/

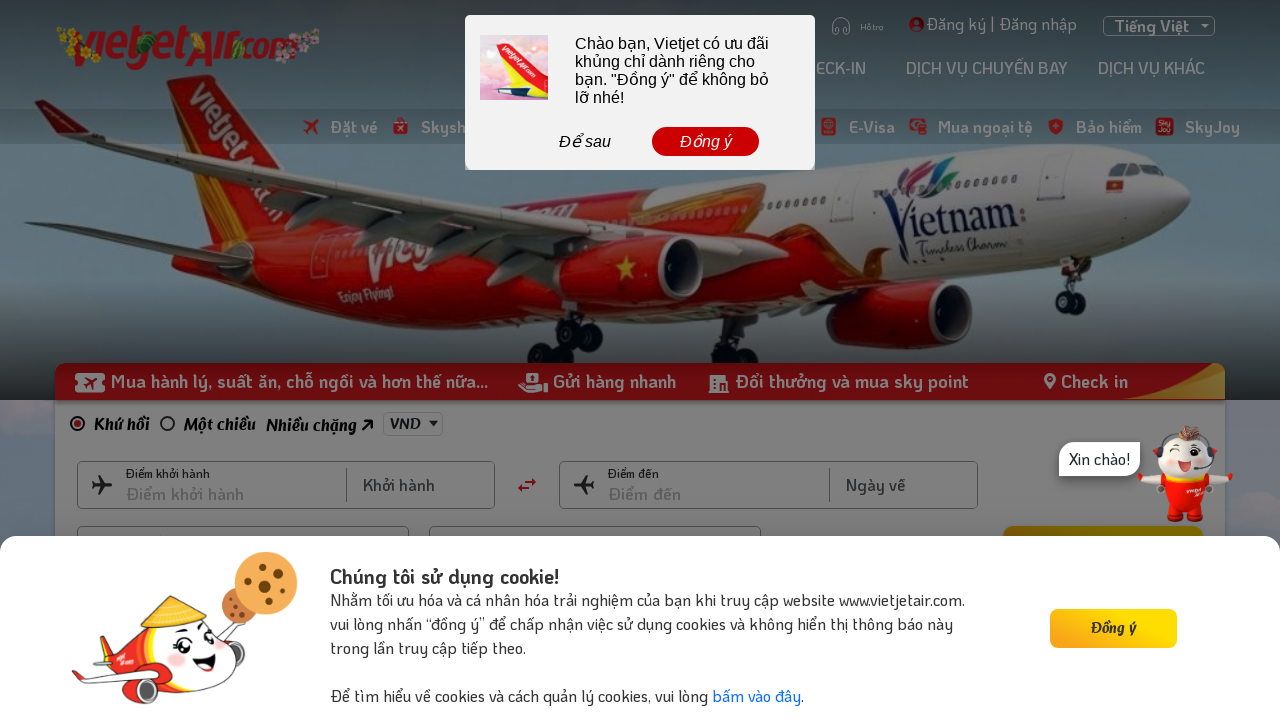

Waited for page to reach networkidle load state
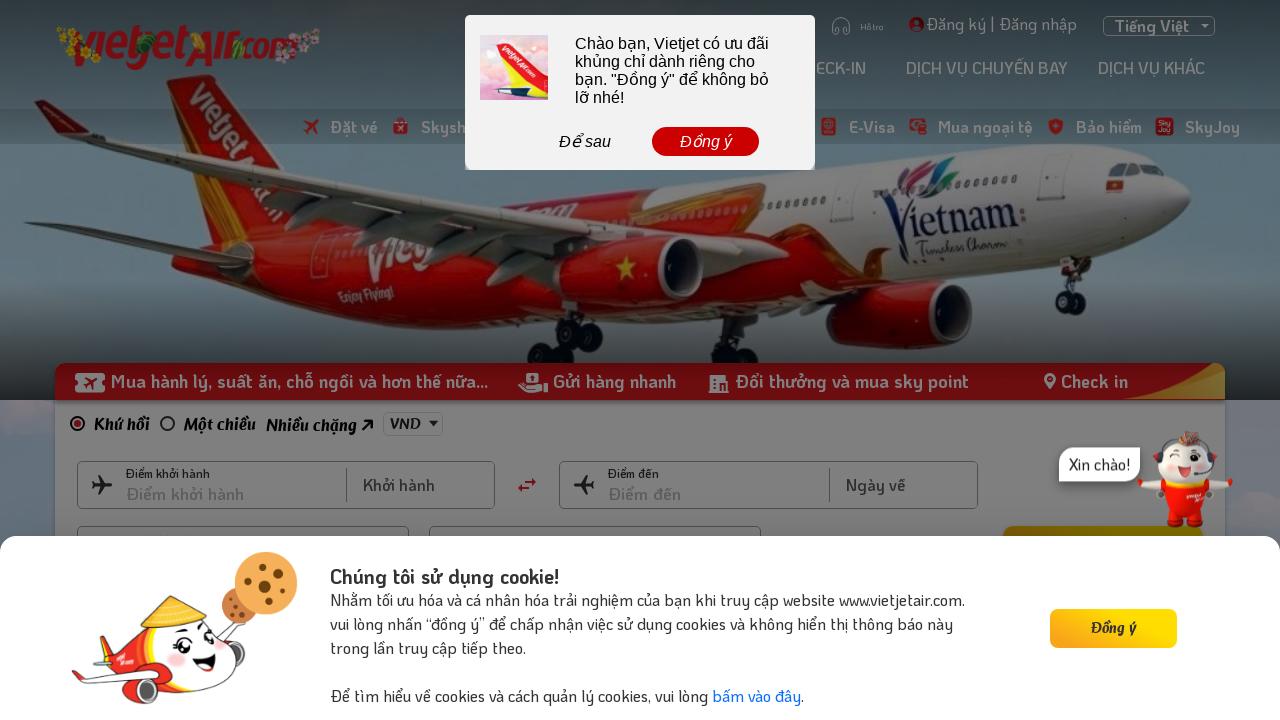

Verified page body element is present - VietJet Air promotional page loaded successfully
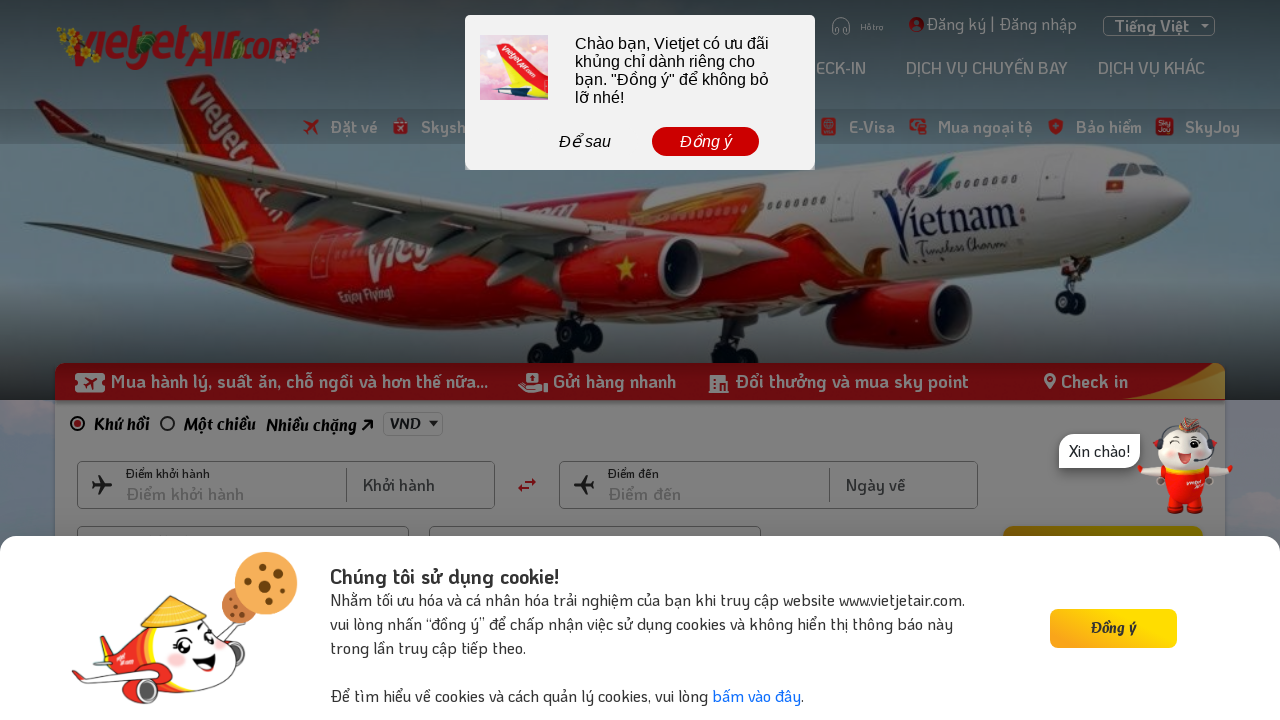

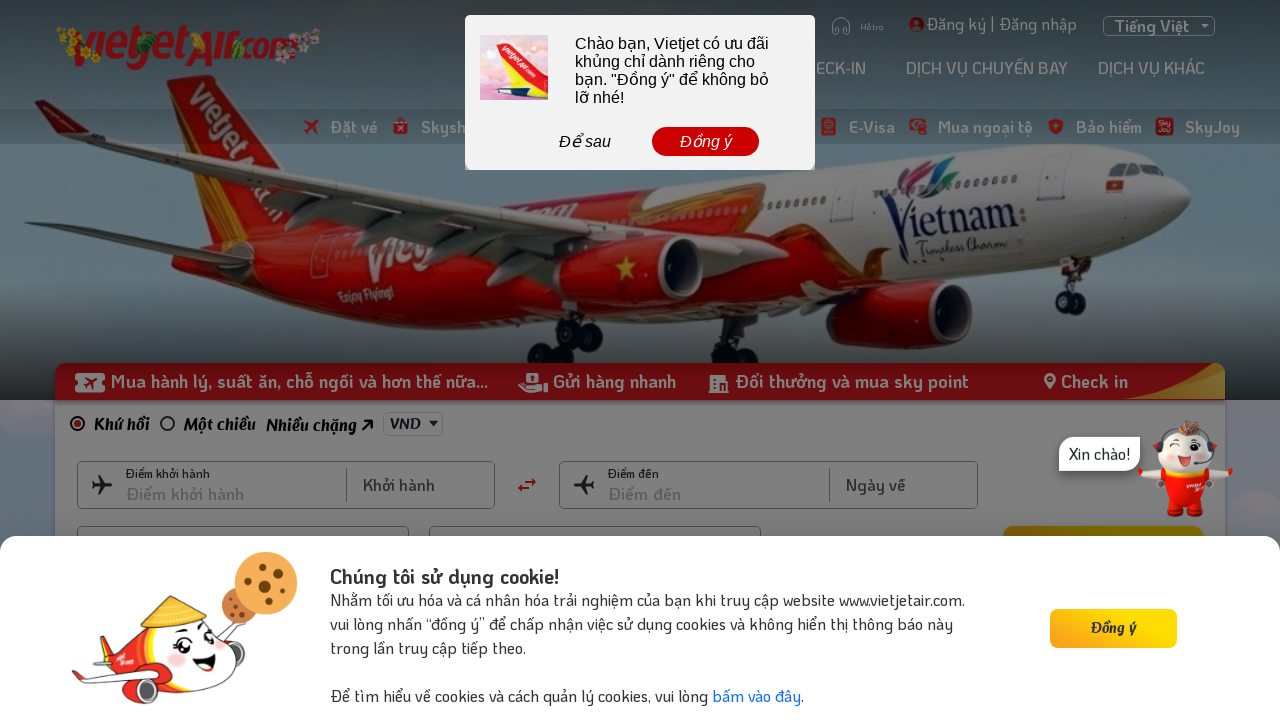